Tests tablet responsive design by setting a tablet viewport size and verifying the page loads correctly at that resolution.

Starting URL: https://playwright.dev/docs/intro

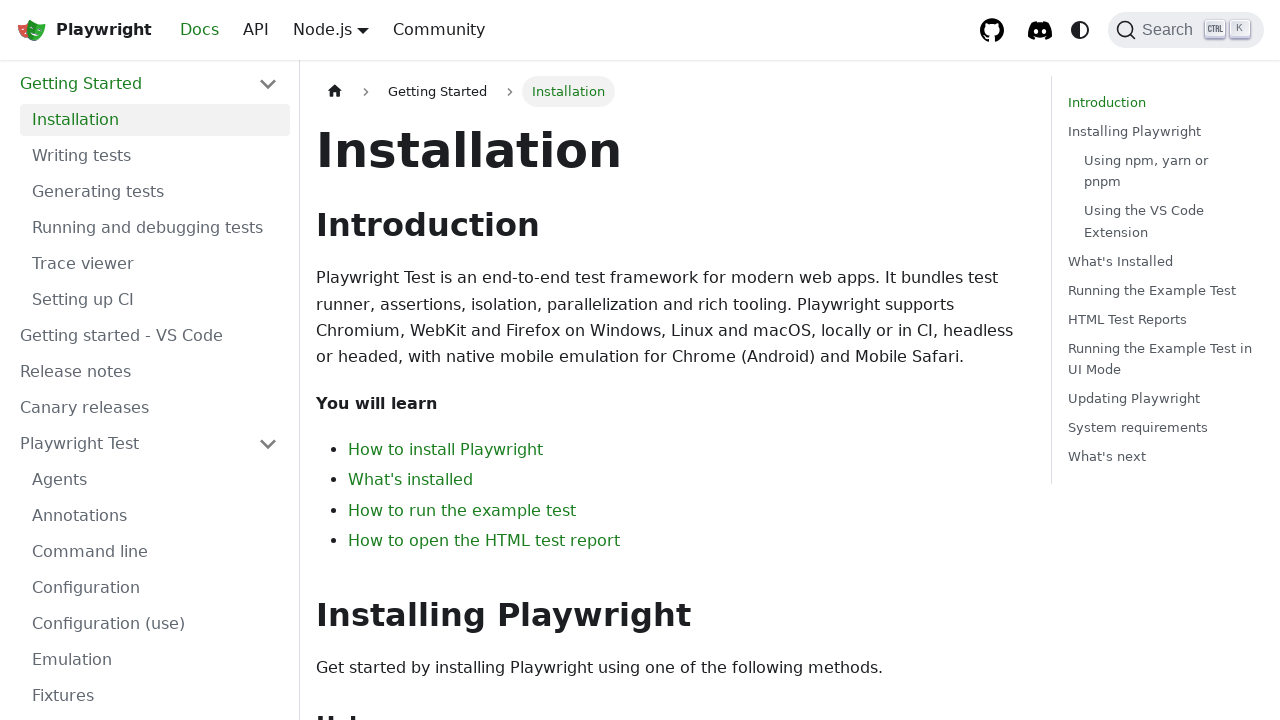

Set viewport to tablet size (768x1024)
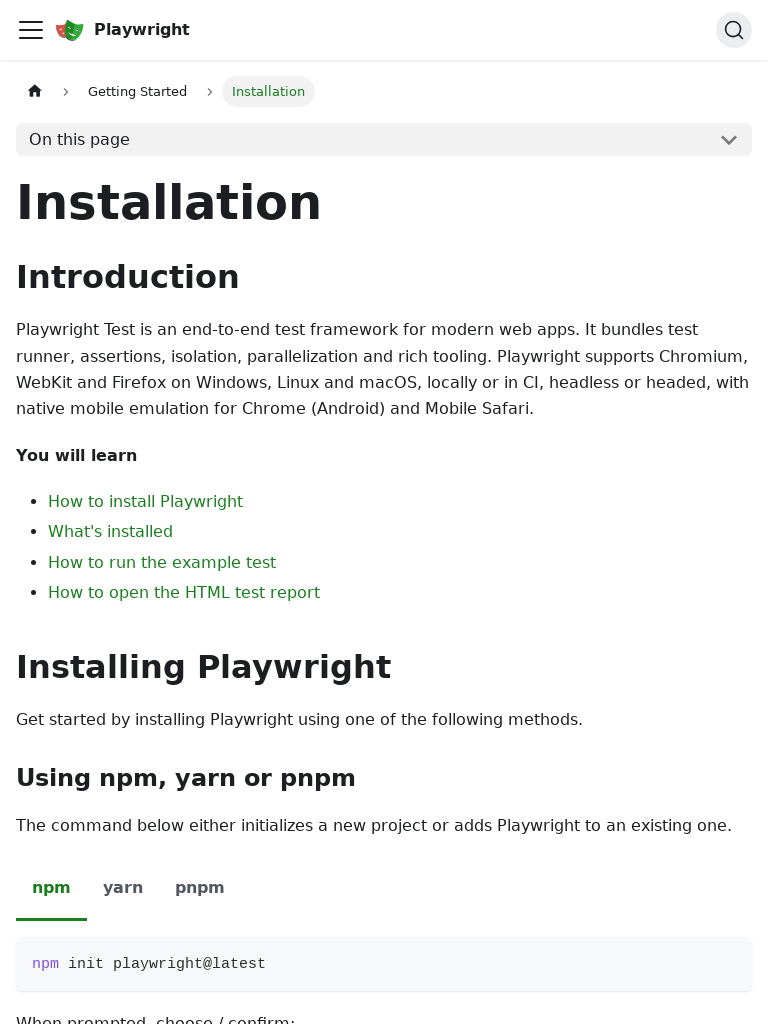

Reloaded page to apply tablet viewport
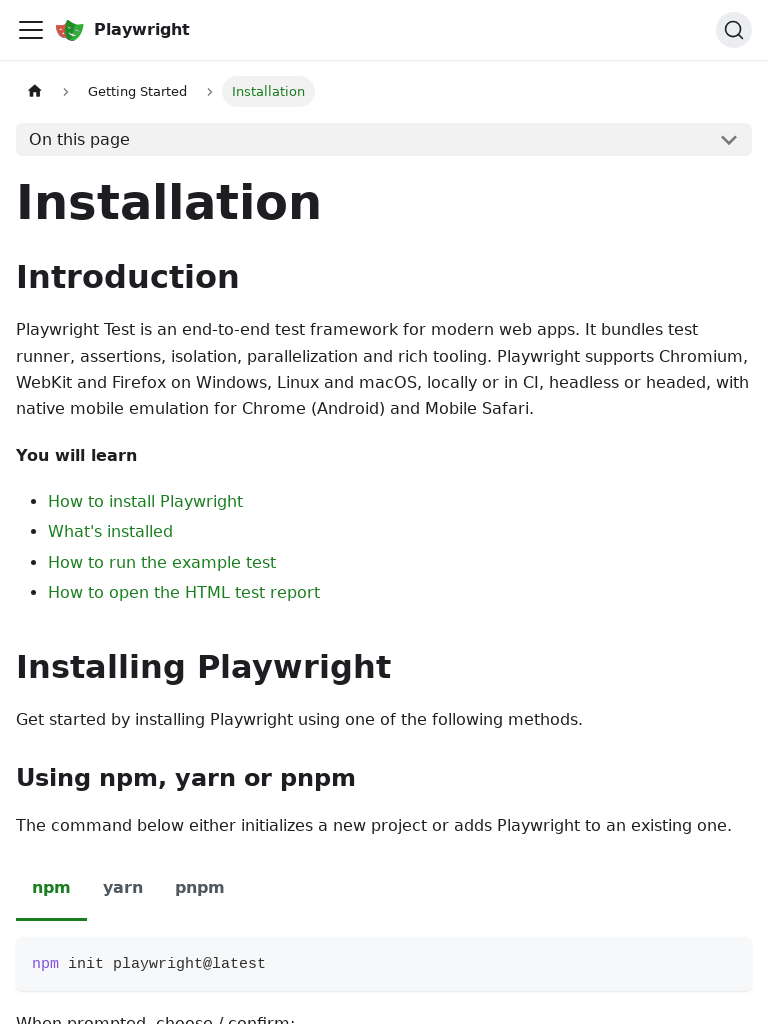

Navigation bar loaded and visible on tablet viewport
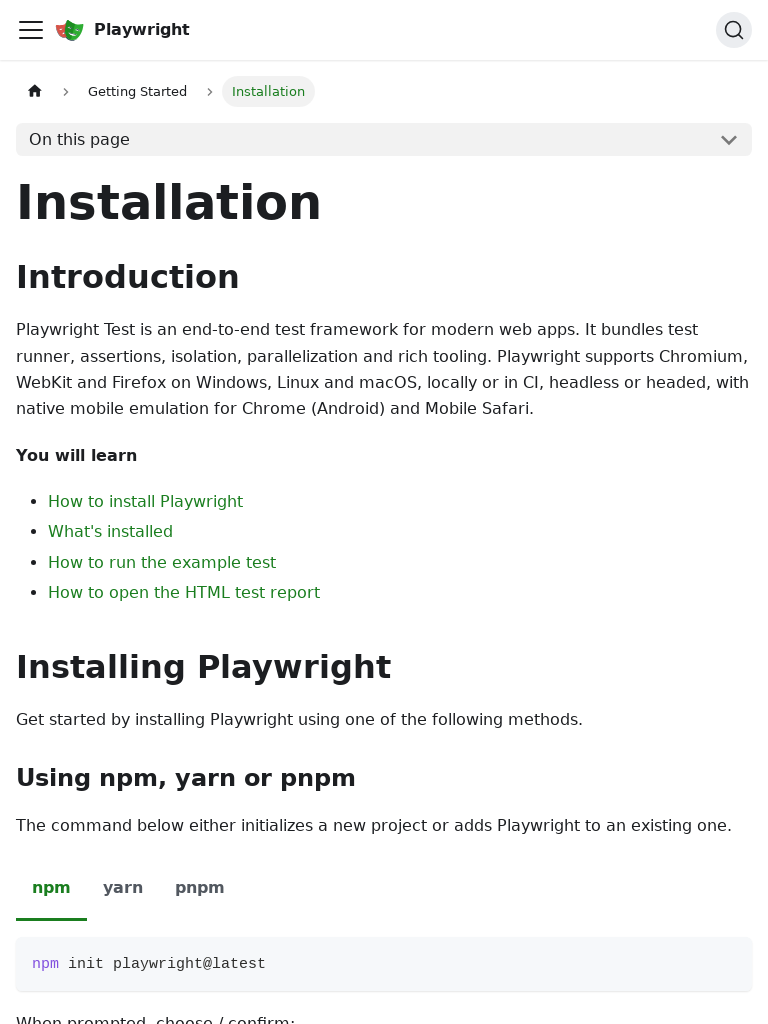

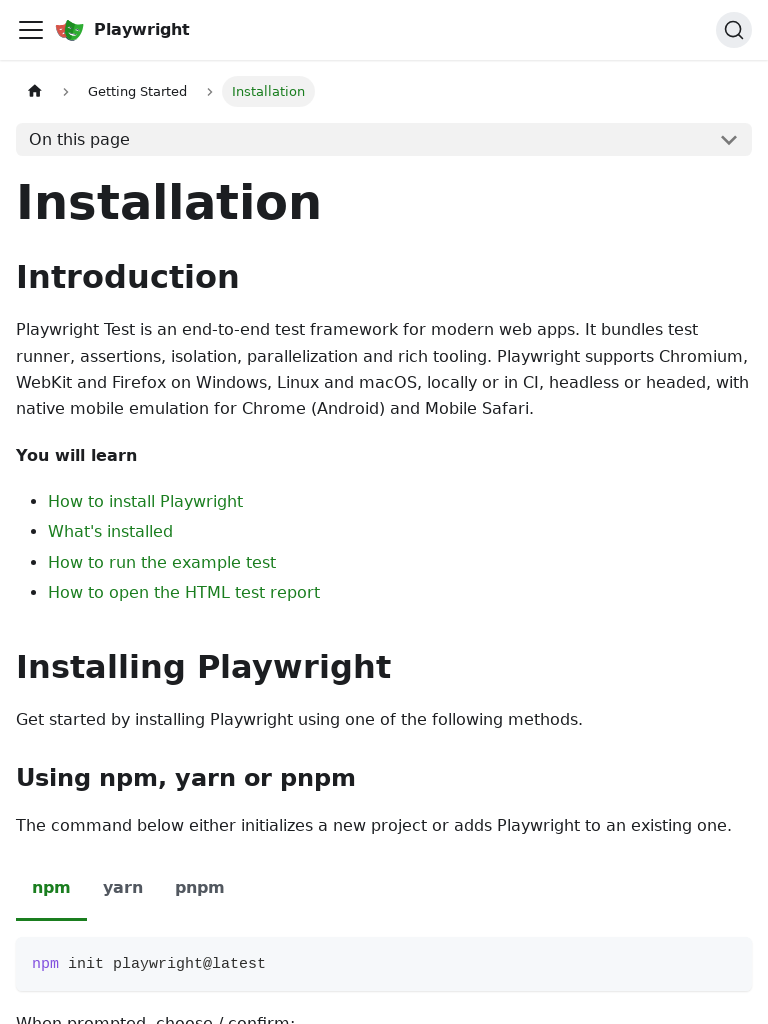